Tests file upload functionality on ilovepdf.com by clicking the file picker button and handling the file chooser dialog to upload a PDF file

Starting URL: https://www.ilovepdf.com/pdf_to_word

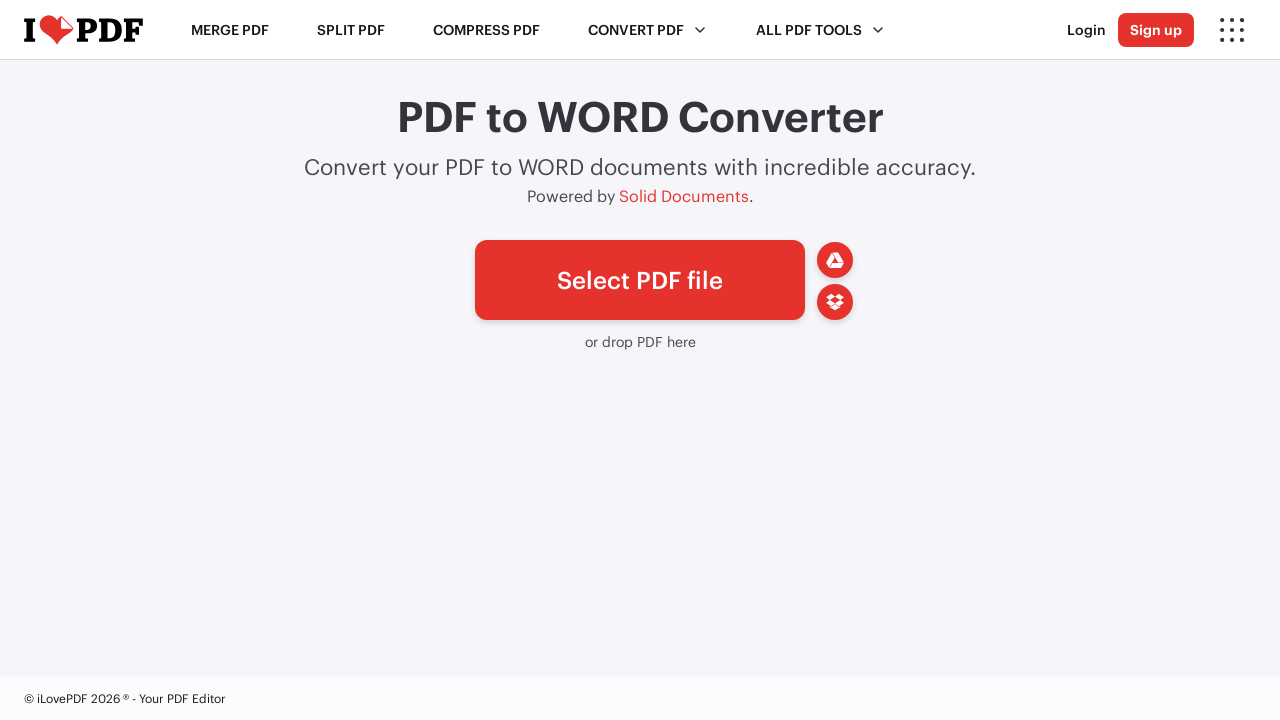

Created temporary PDF file for upload testing
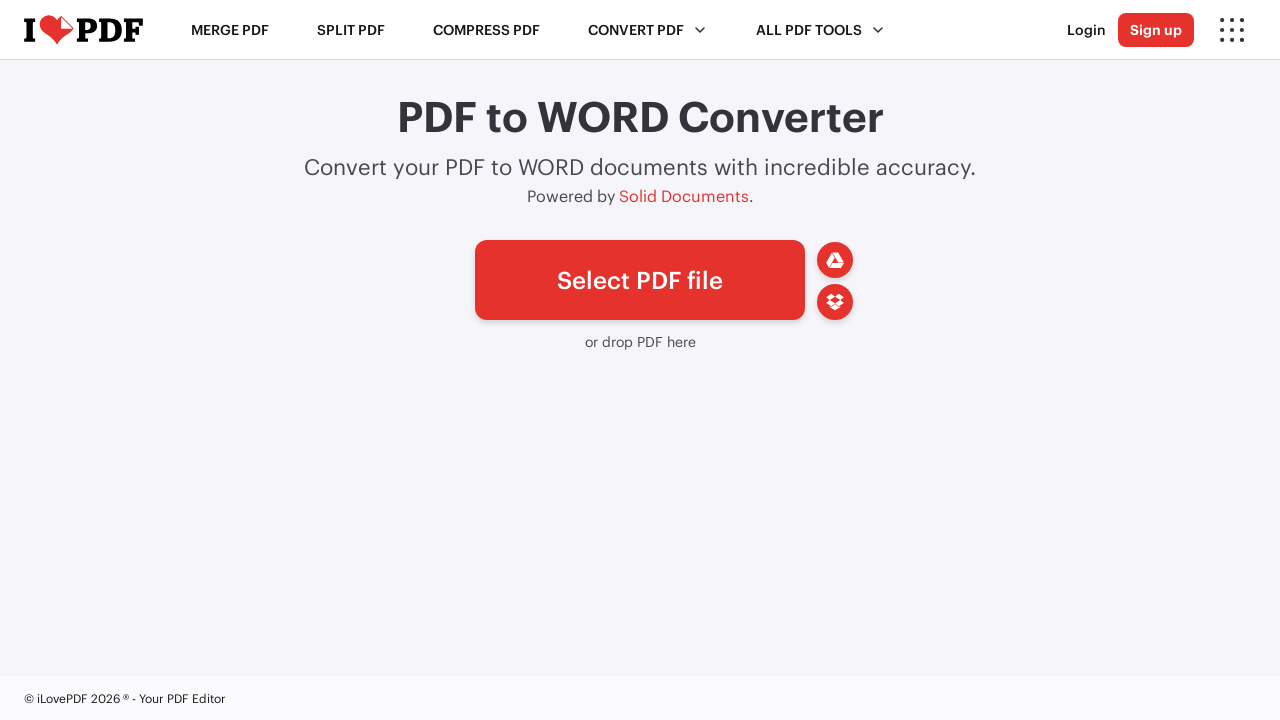

Clicked file picker button and initiated file chooser dialog at (640, 280) on xpath=//*[@id='pickfiles']/span
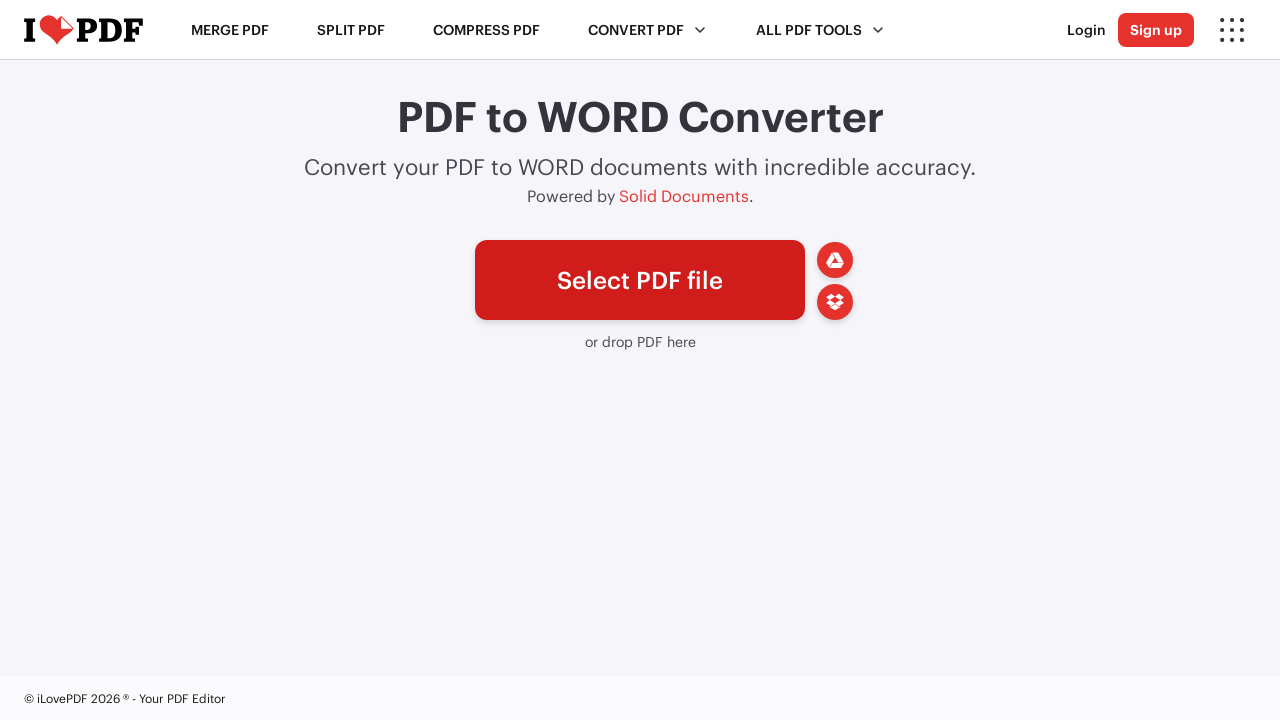

Selected and set temporary PDF file for upload
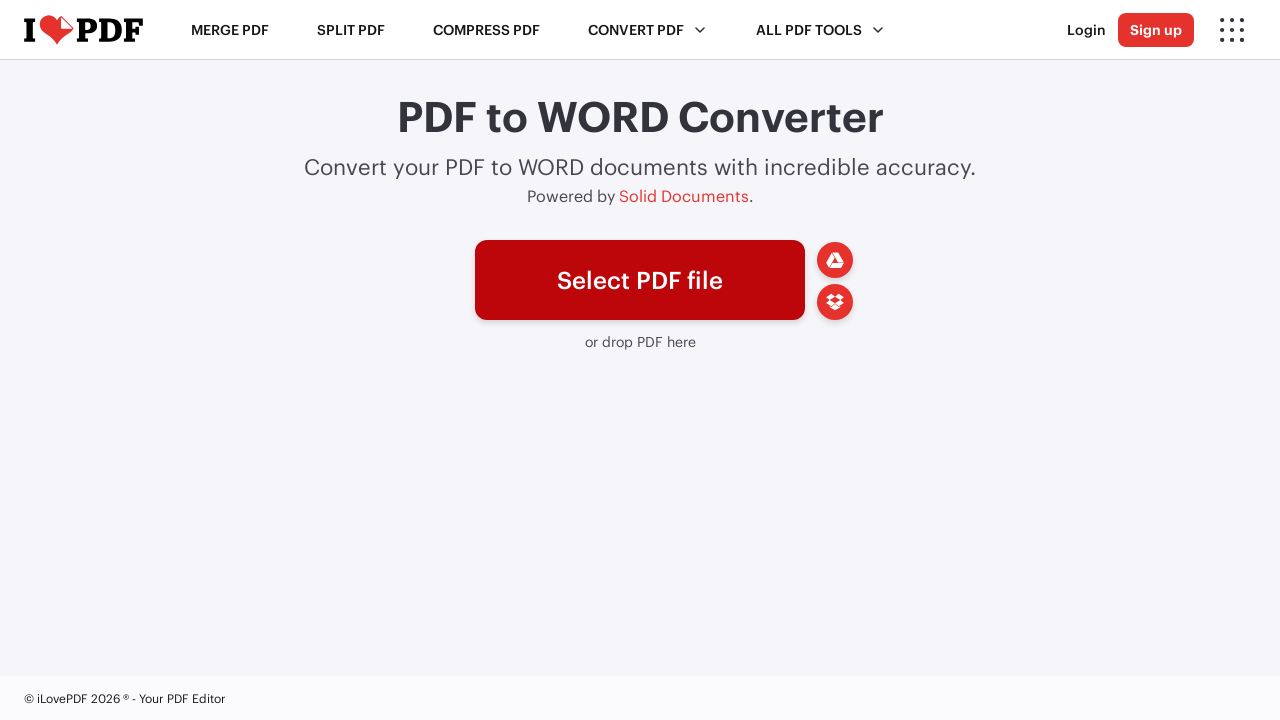

Waited 3 seconds for file to be processed on ilovepdf.com
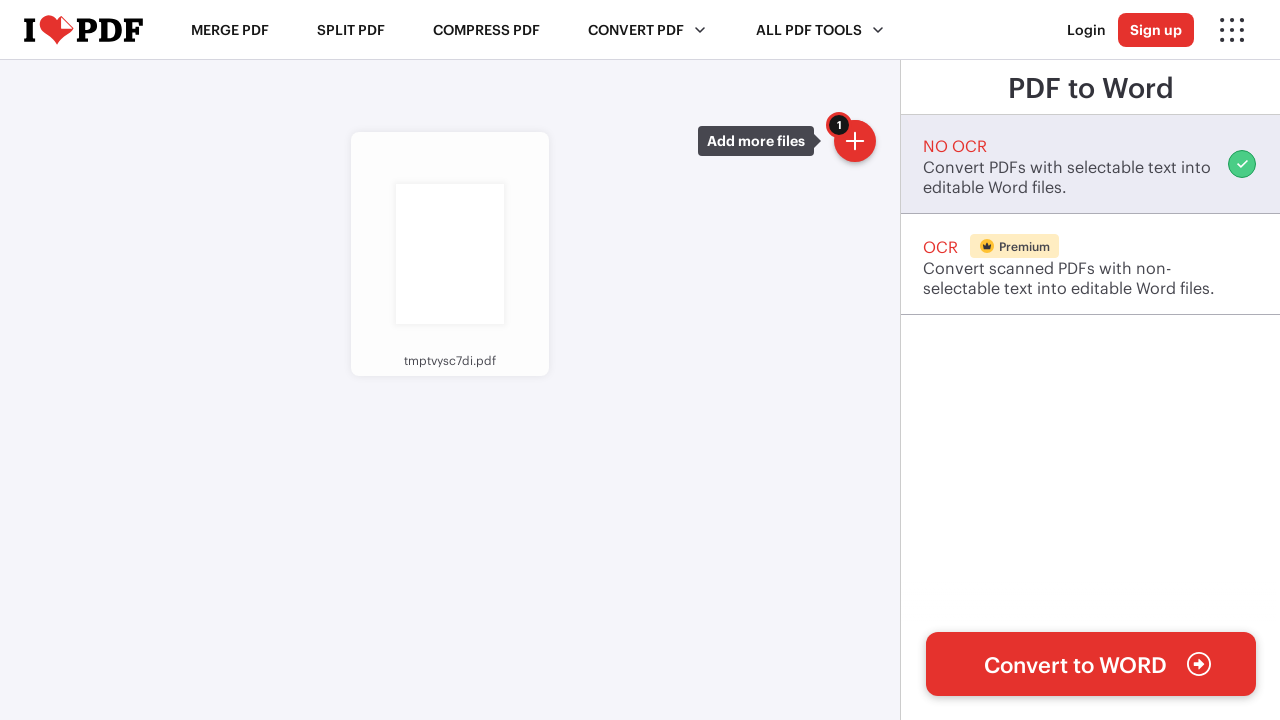

Cleaned up temporary PDF file
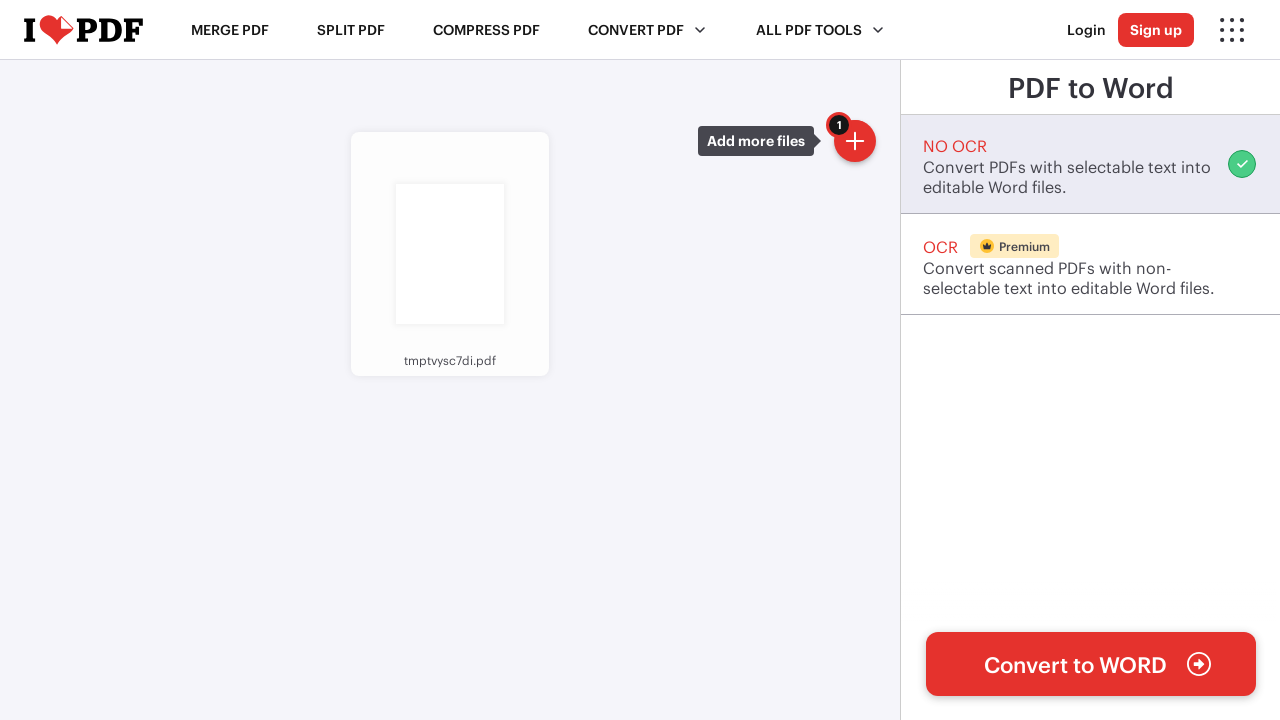

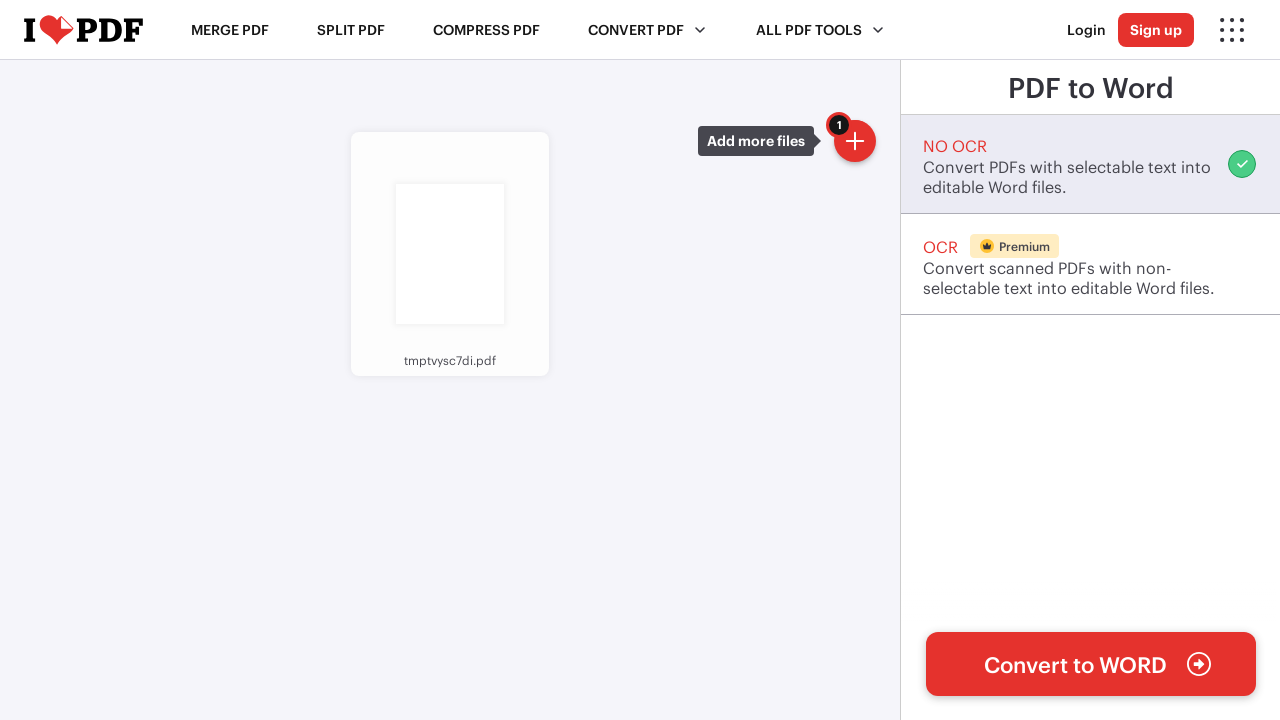